Navigates to the Rahul Shetty Academy Automation Practice page and verifies the page loads by checking the title.

Starting URL: https://rahulshettyacademy.com/AutomationPractice/

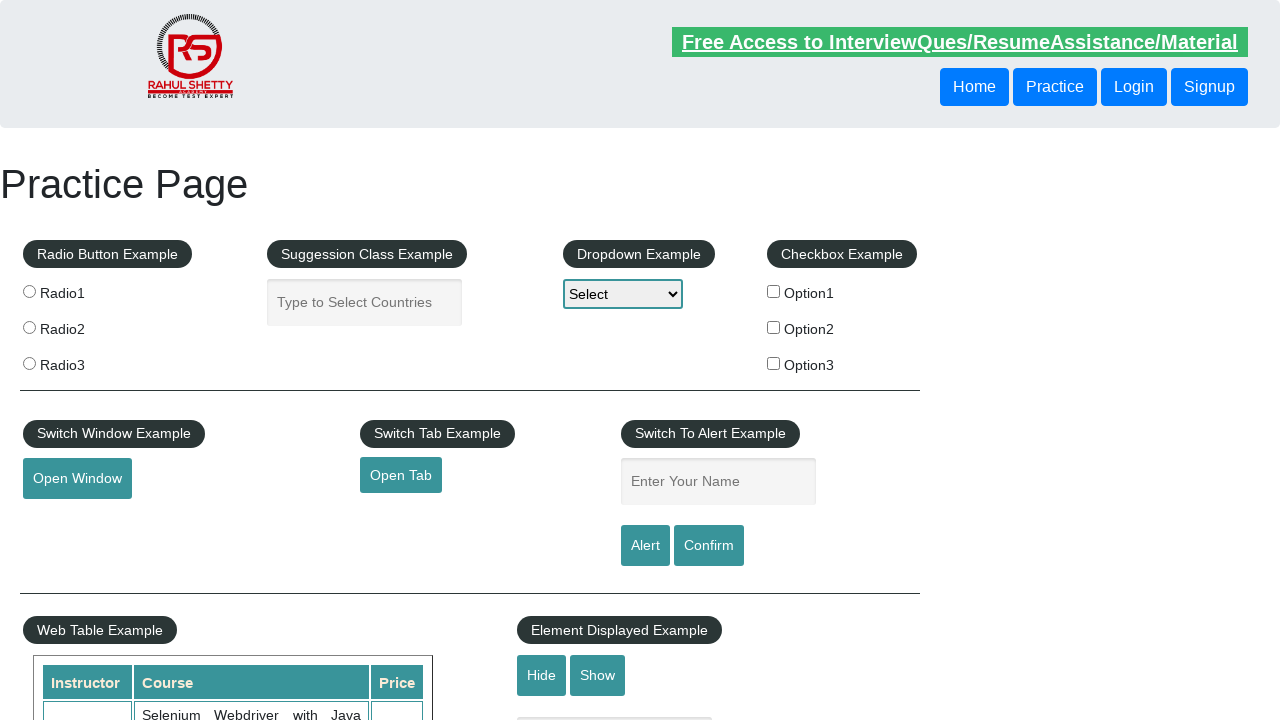

Waited for page to reach domcontentloaded state
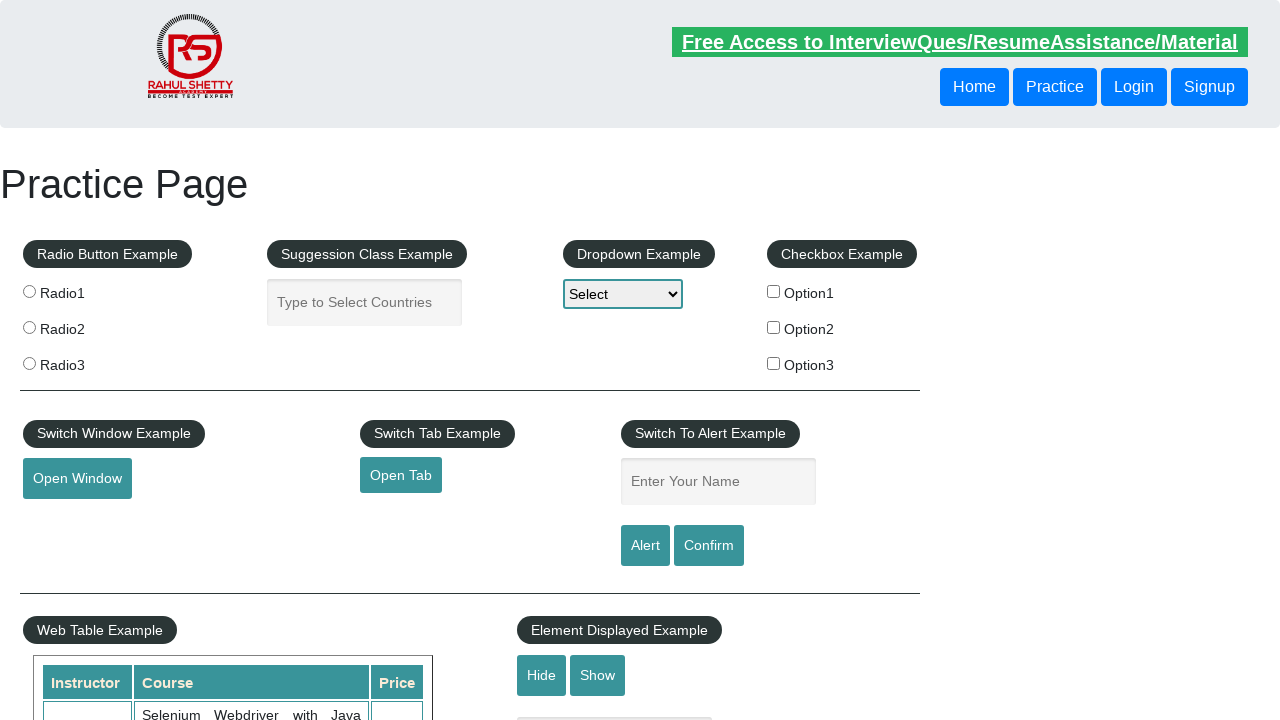

Retrieved page title: Practice Page
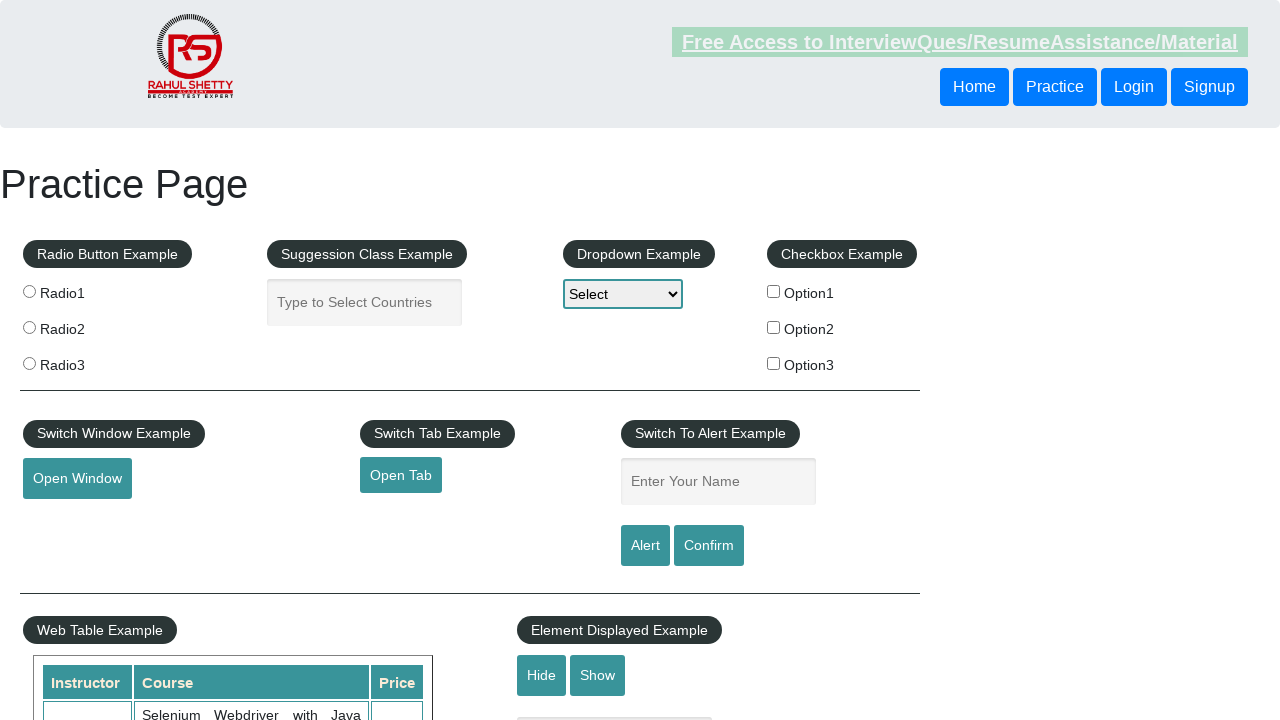

Verified page title is present: Practice Page
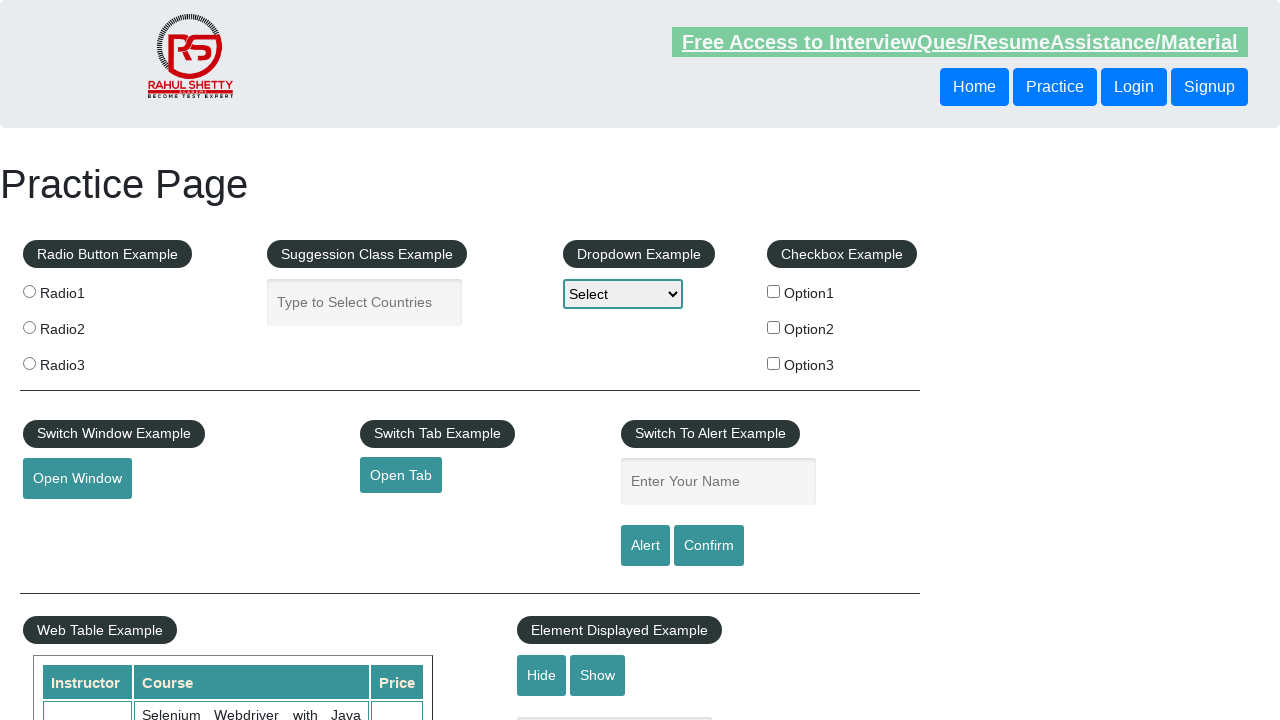

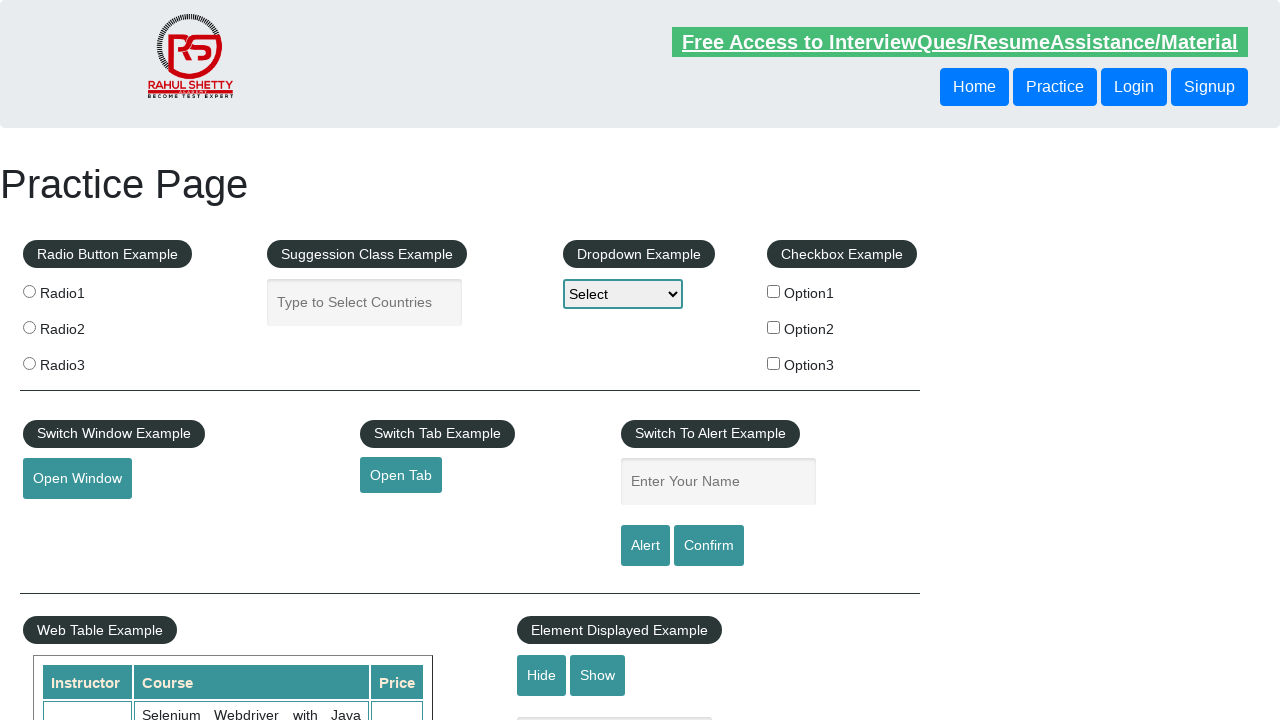